Tests drag and drop functionality within an iframe on jQuery UI demo page by dragging one element onto another

Starting URL: https://jqueryui.com/droppable/

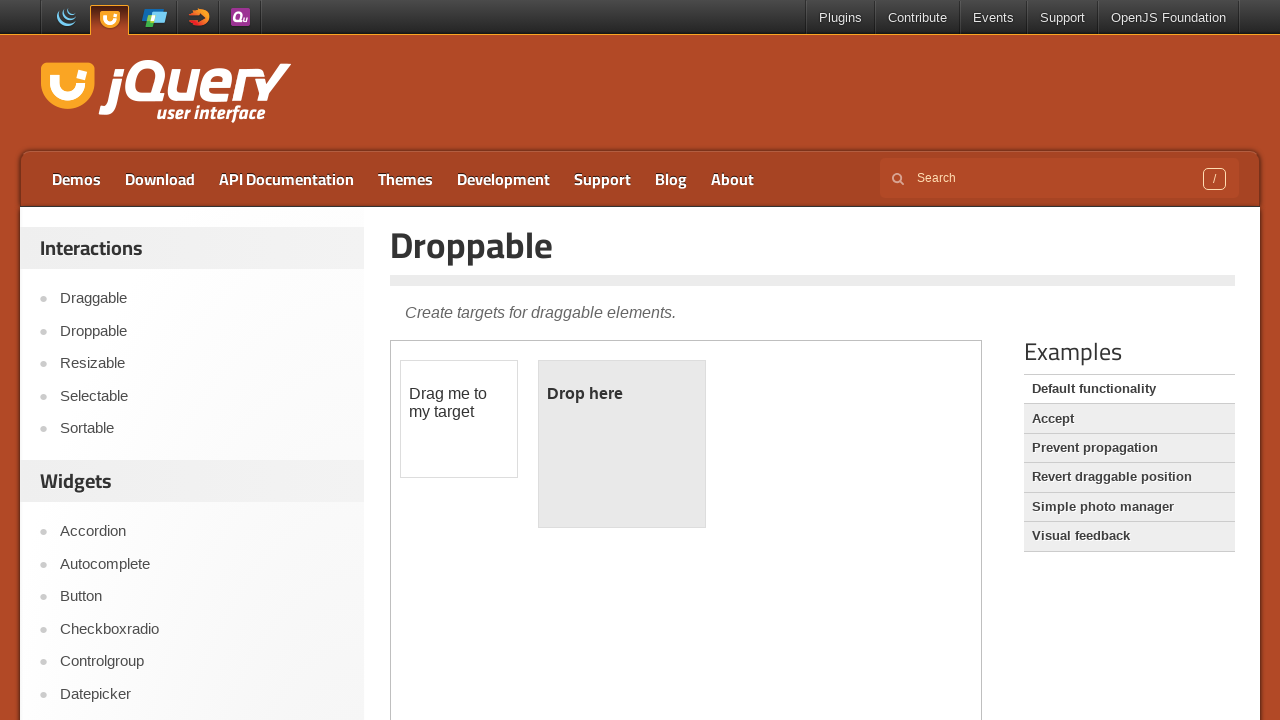

Queried page for all iframe elements
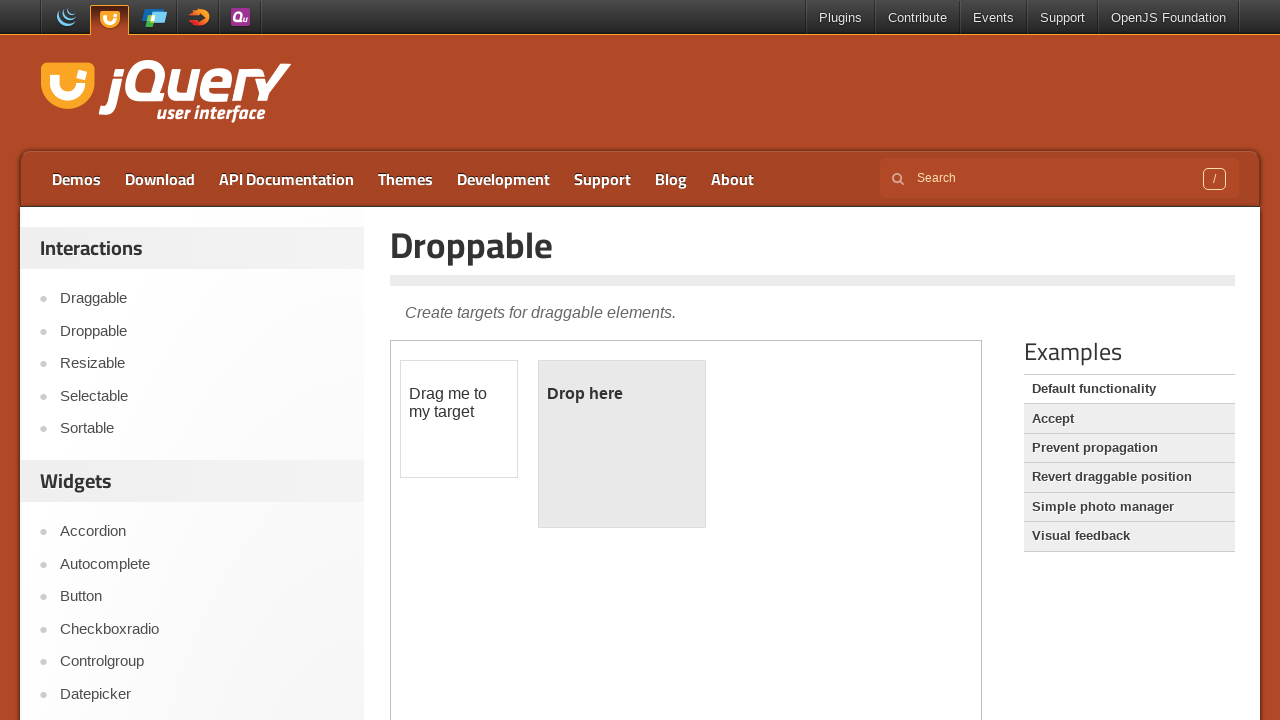

Located the first iframe on the page
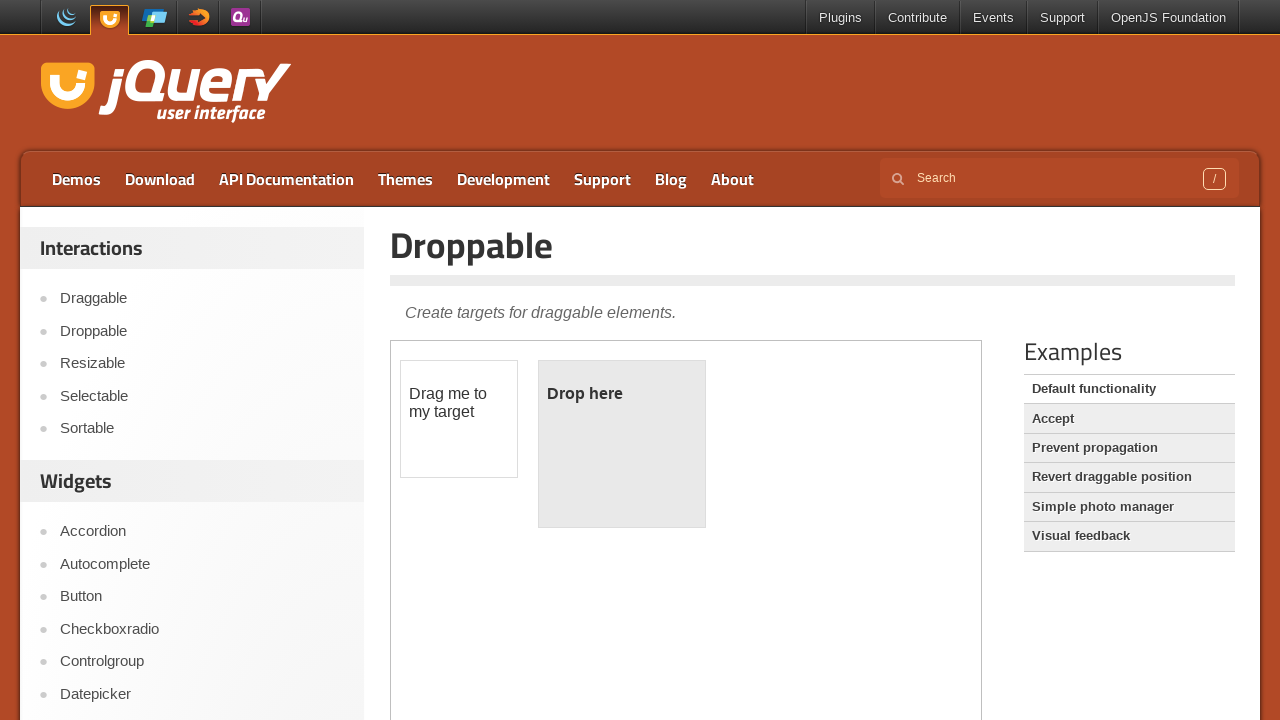

Clicked on the draggable element within the iframe at (459, 419) on iframe >> nth=0 >> internal:control=enter-frame >> #draggable
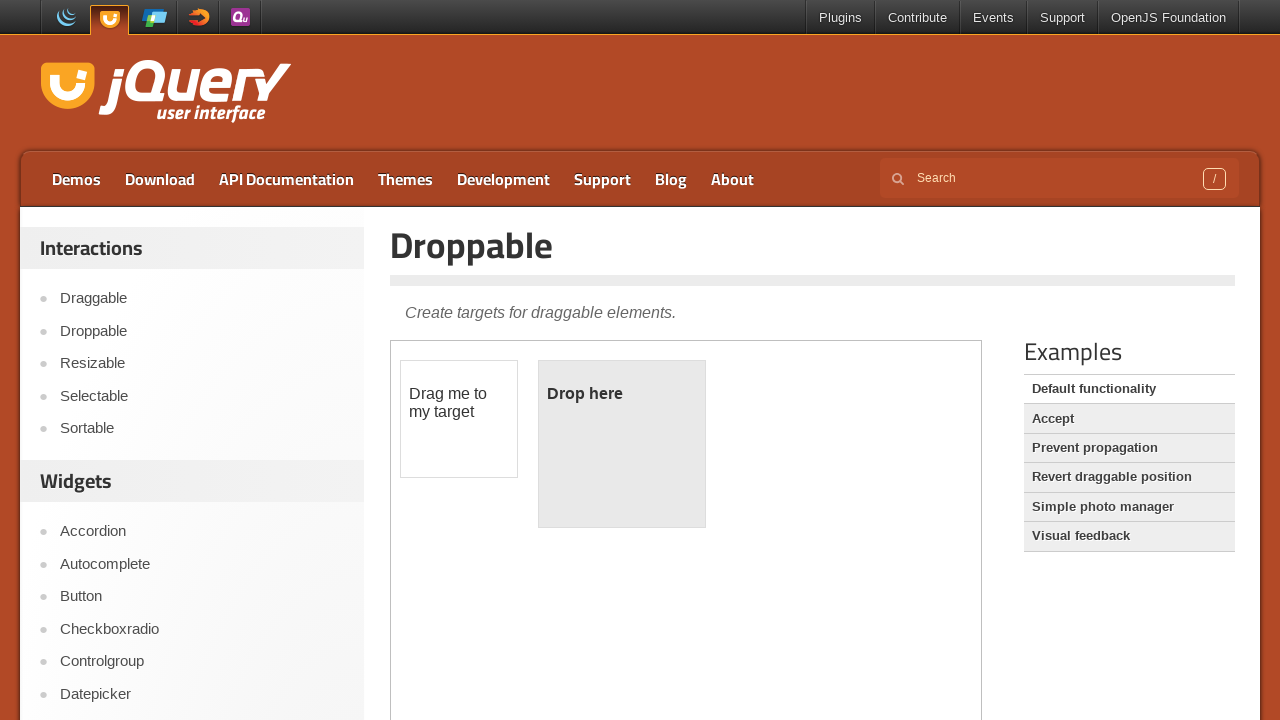

Dragged draggable element onto droppable element at (622, 444)
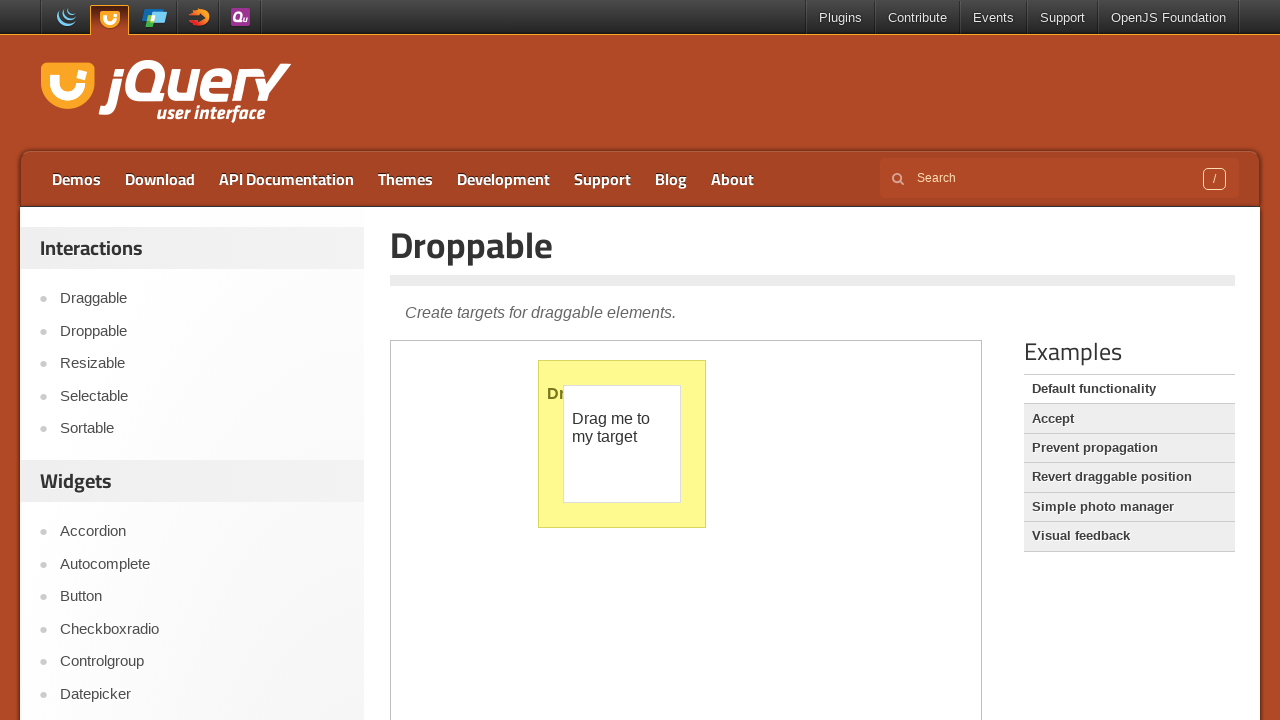

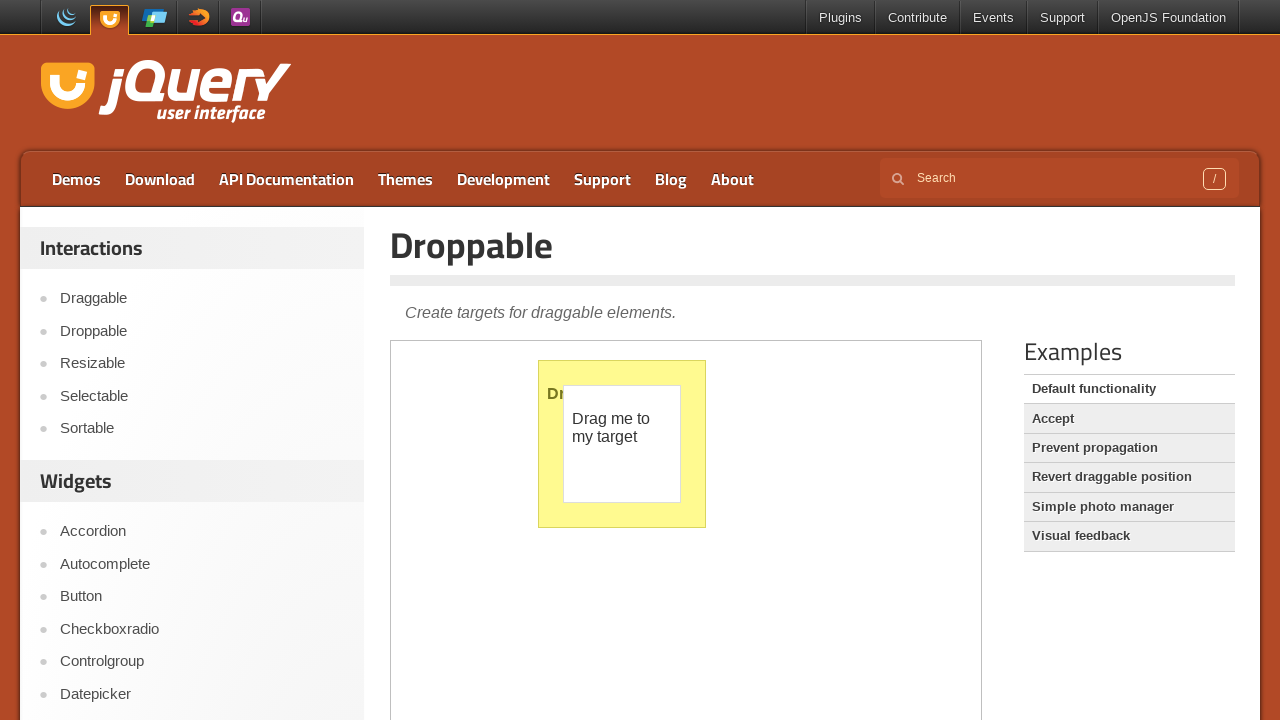